Tests iframe handling by switching to the 'iframeResult' frame on w3schools Try It editor and clicking the 'Try it' button which triggers an alert.

Starting URL: https://www.w3schools.com/jsref/tryit.asp?filename=tryjsref_alert2

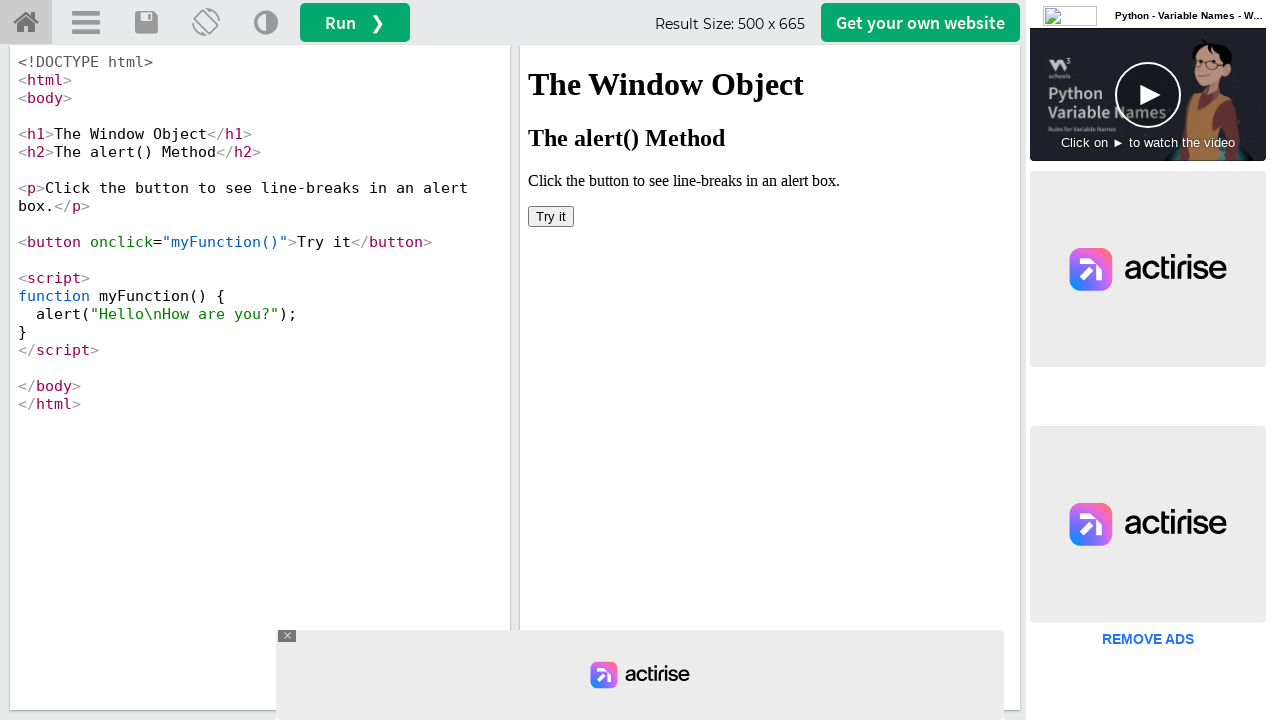

Located iframeResult frame
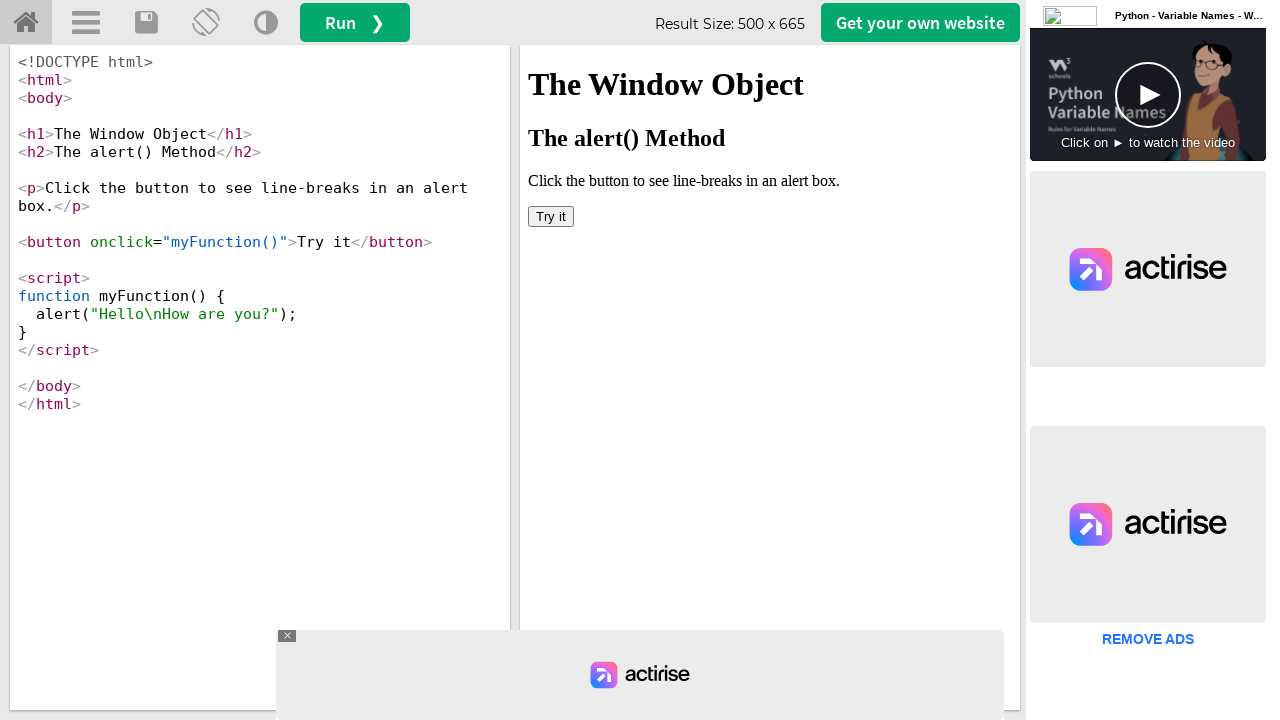

Clicked 'Try it' button in iframe at (551, 216) on #iframeResult >> internal:control=enter-frame >> xpath=//button[text()='Try it']
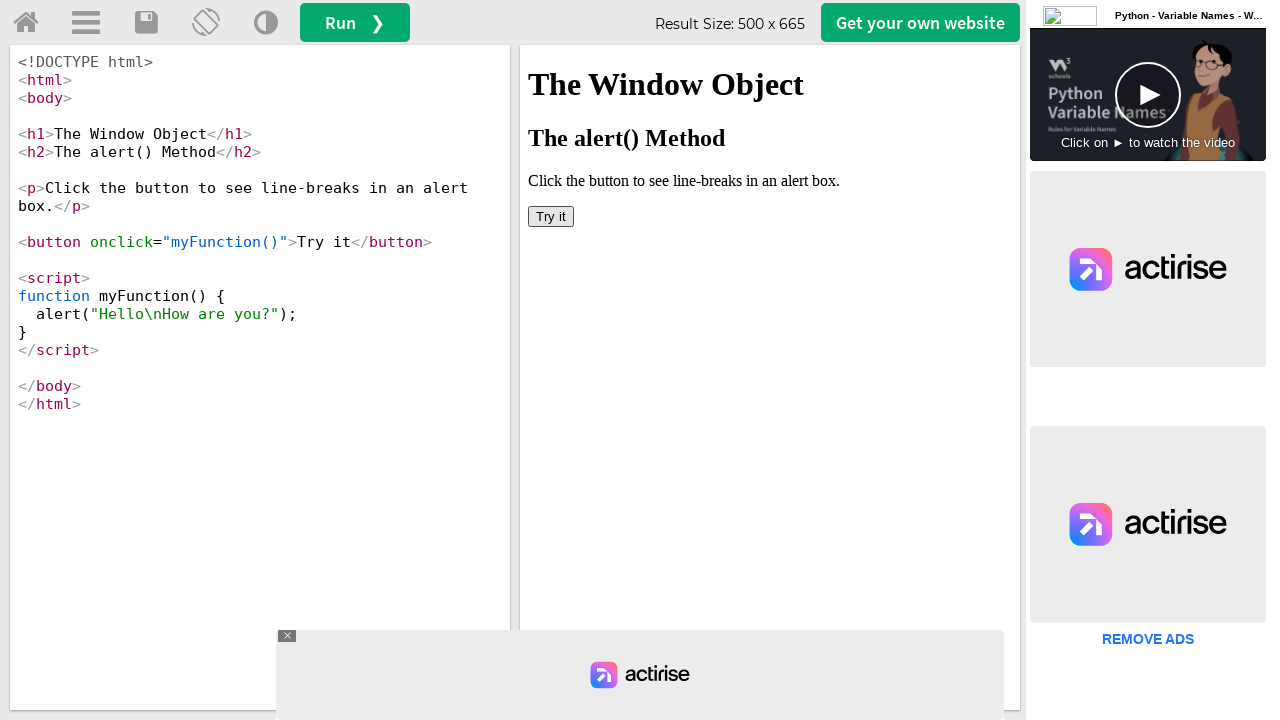

Set up dialog handler to accept alerts
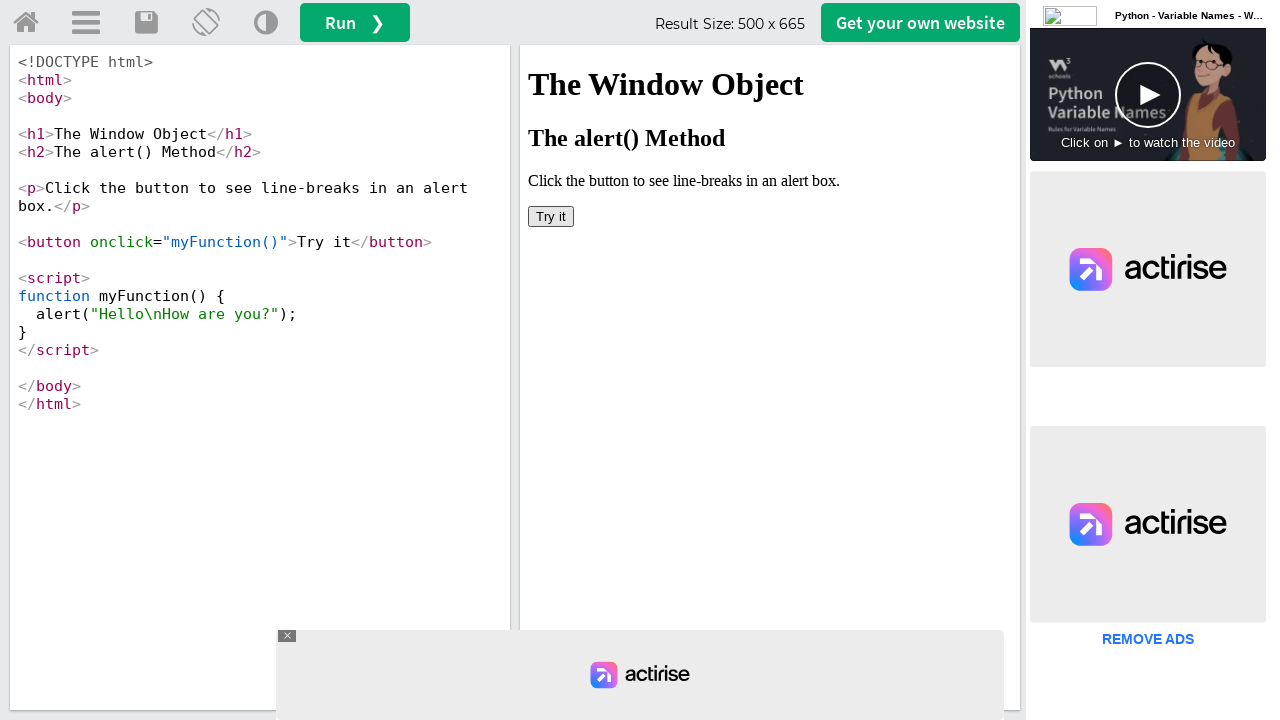

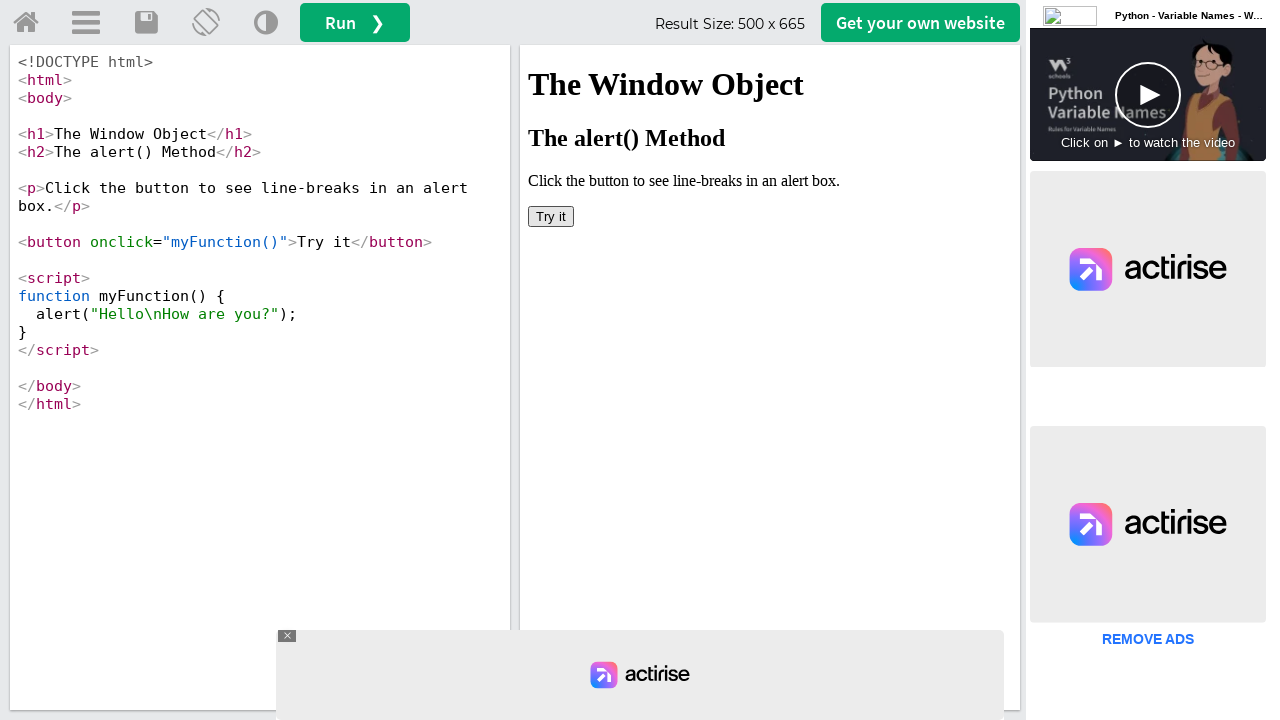